Tests Revert Draggable feature with an element that reverts to original position after drop

Starting URL: https://demoqa.com/

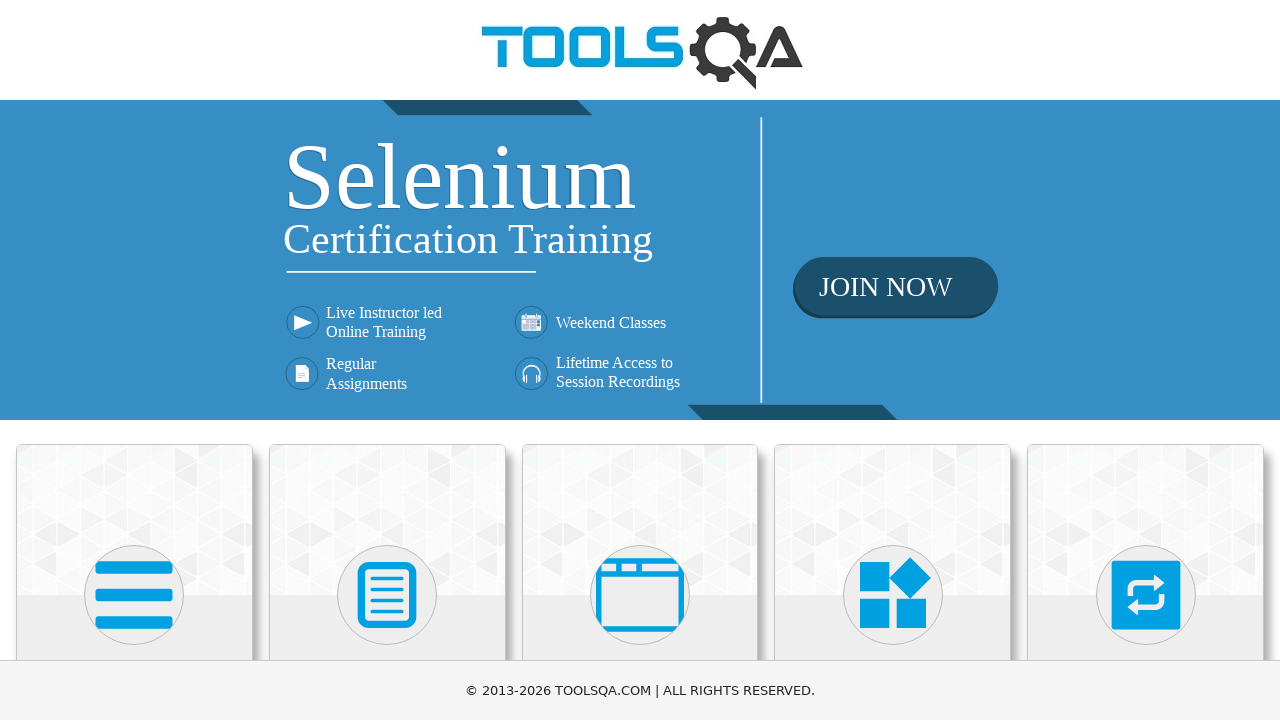

Clicked on Interactions card at (1146, 360) on text=Interactions
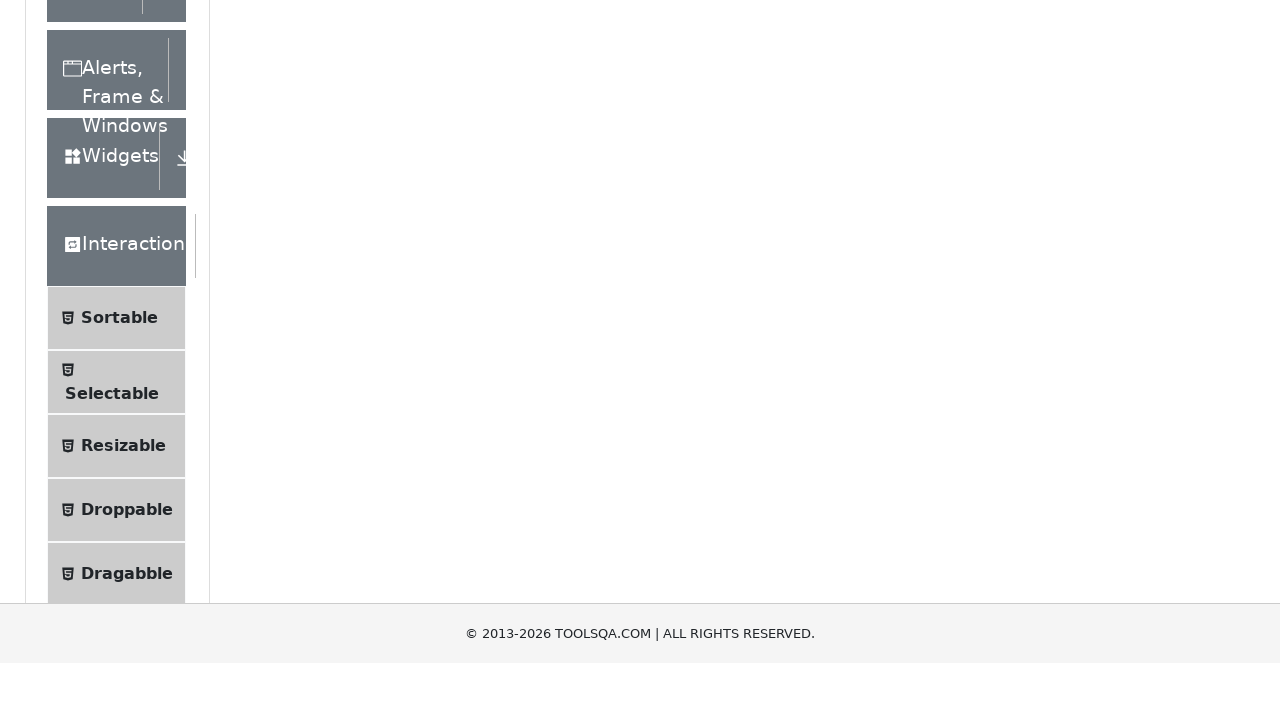

Clicked on Droppable menu item at (127, 411) on text=Droppable
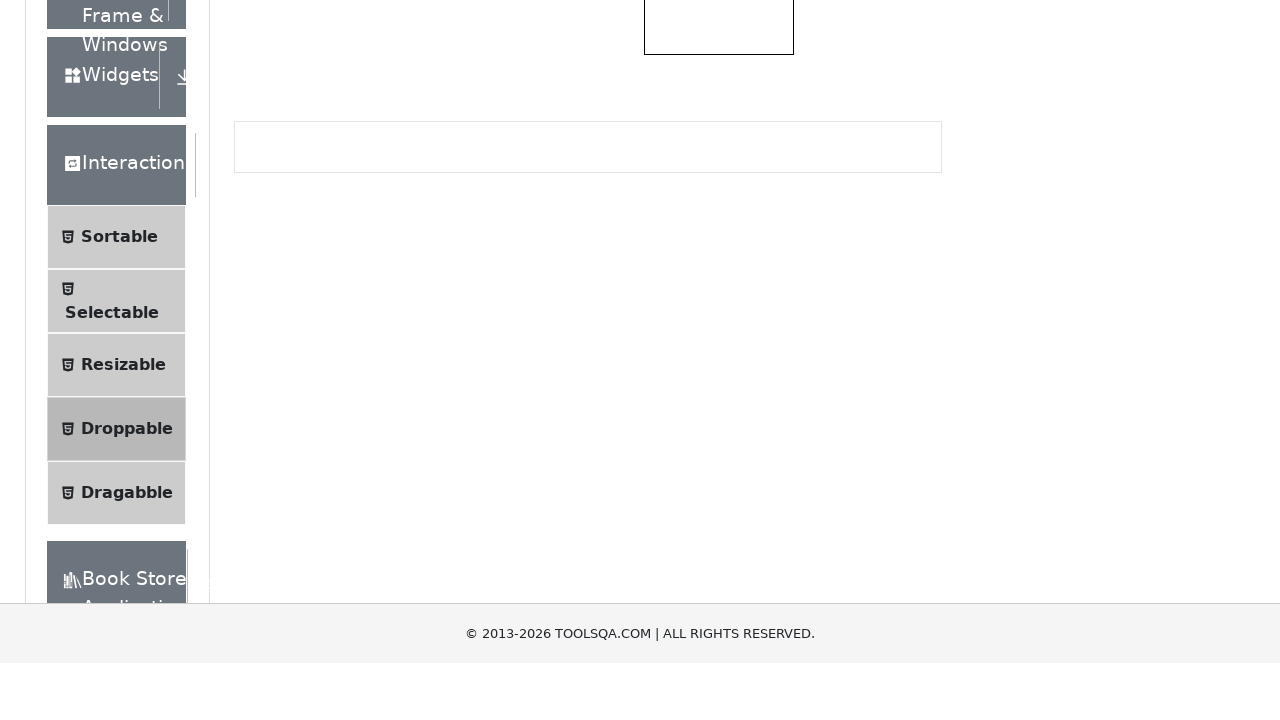

Clicked on Revert Draggable tab at (696, 150) on #droppableExample-tab-revertable
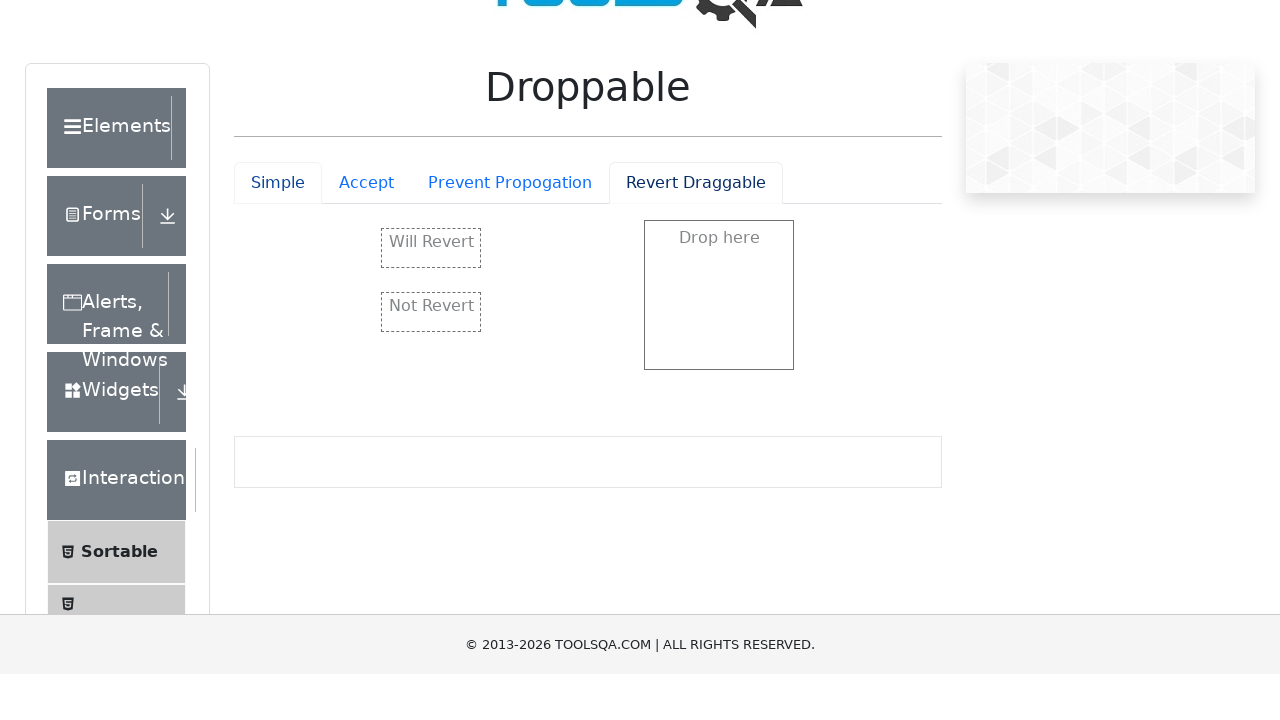

Revert Draggable tab content loaded
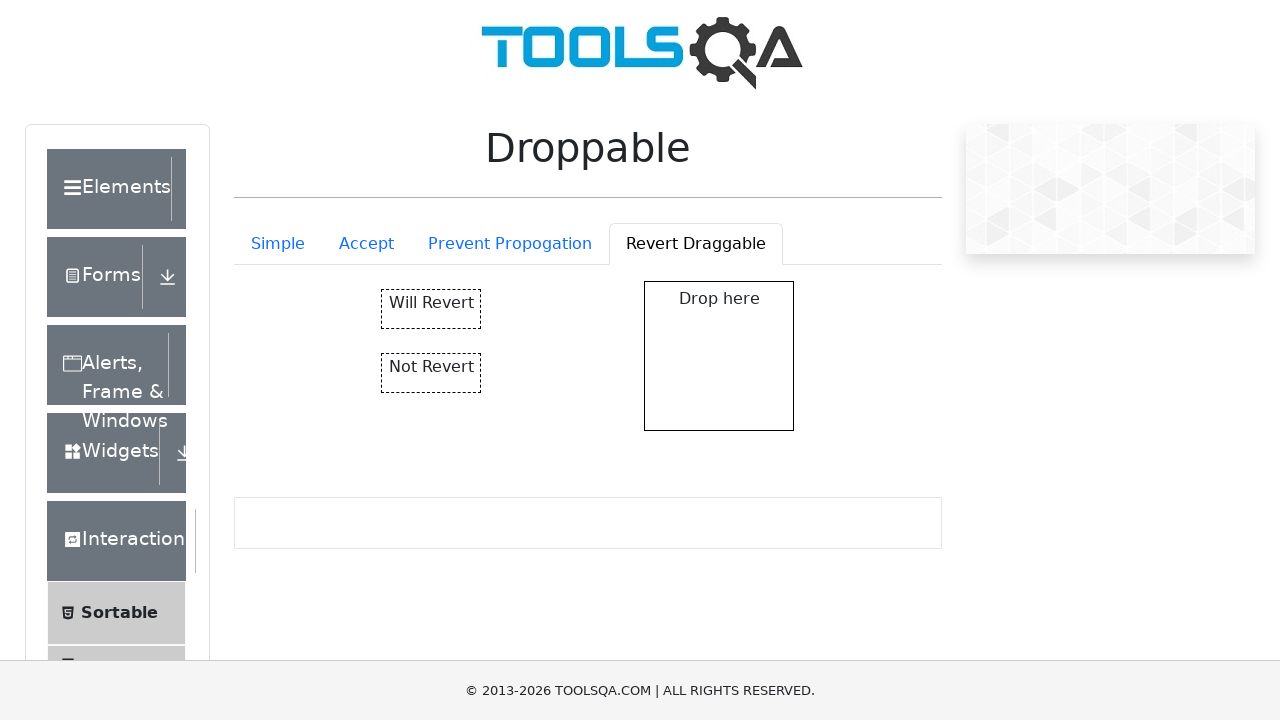

Dragged revertable element into drop zone at (719, 356)
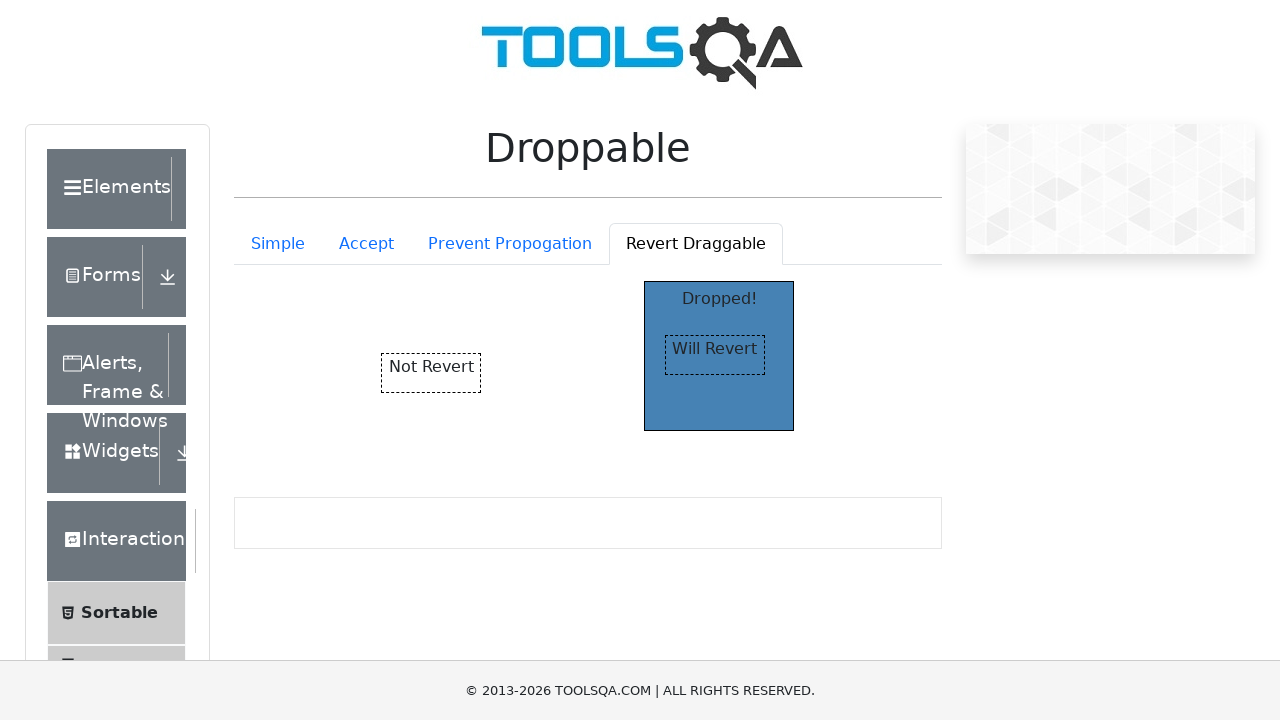

Verified 'Dropped!' text appeared in drop zone
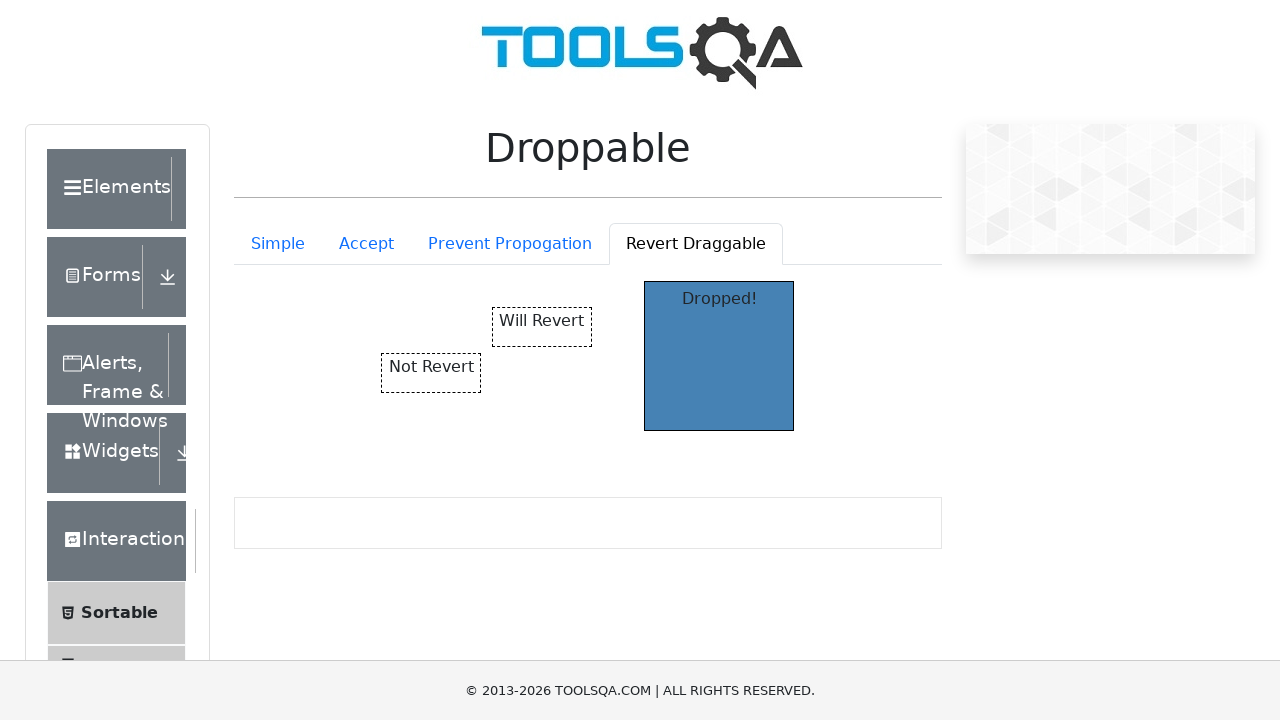

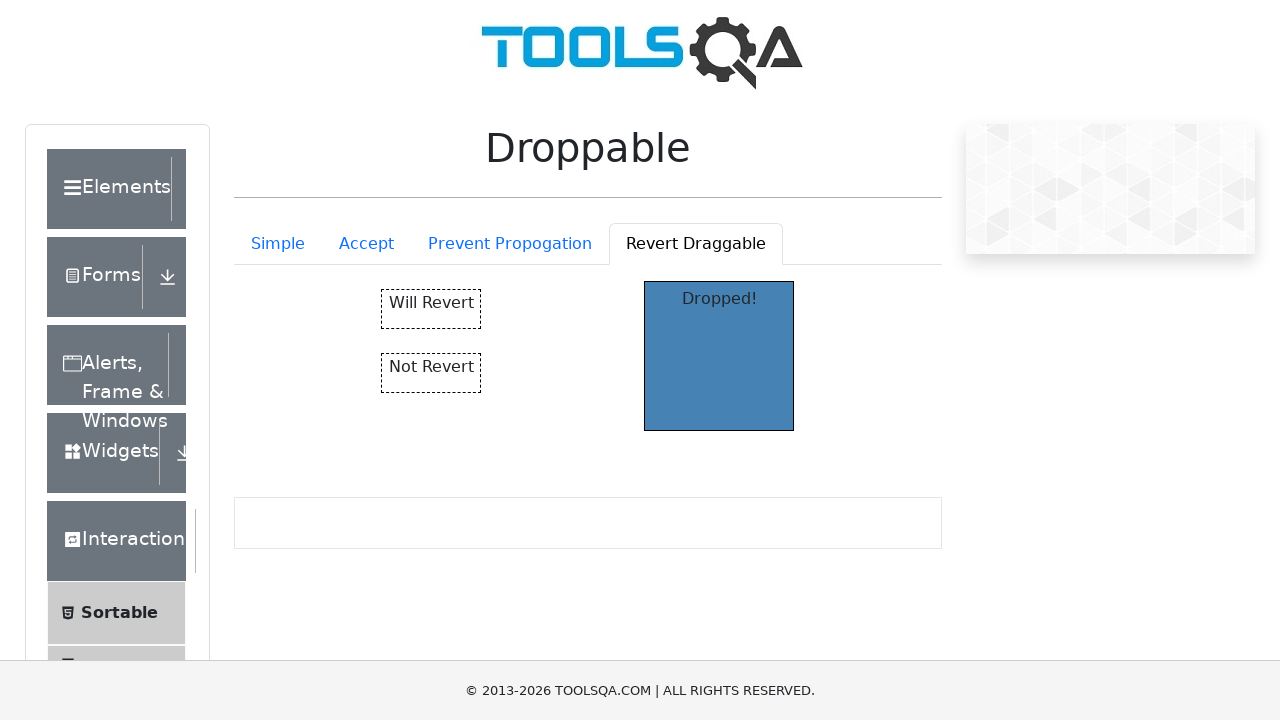